Tests an e-commerce checkout flow by adding specific items to cart, proceeding to checkout, applying a promo code, and verifying the promo application.

Starting URL: https://rahulshettyacademy.com/seleniumPractise/

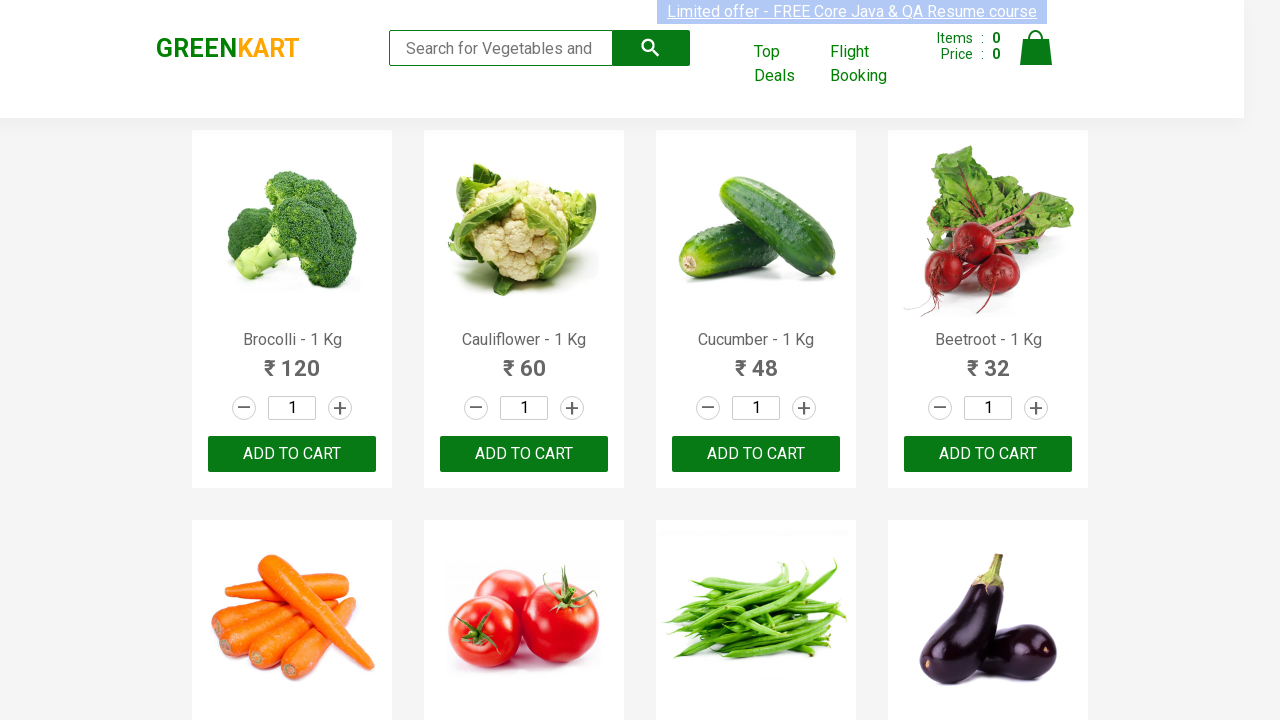

Retrieved all product elements from the page
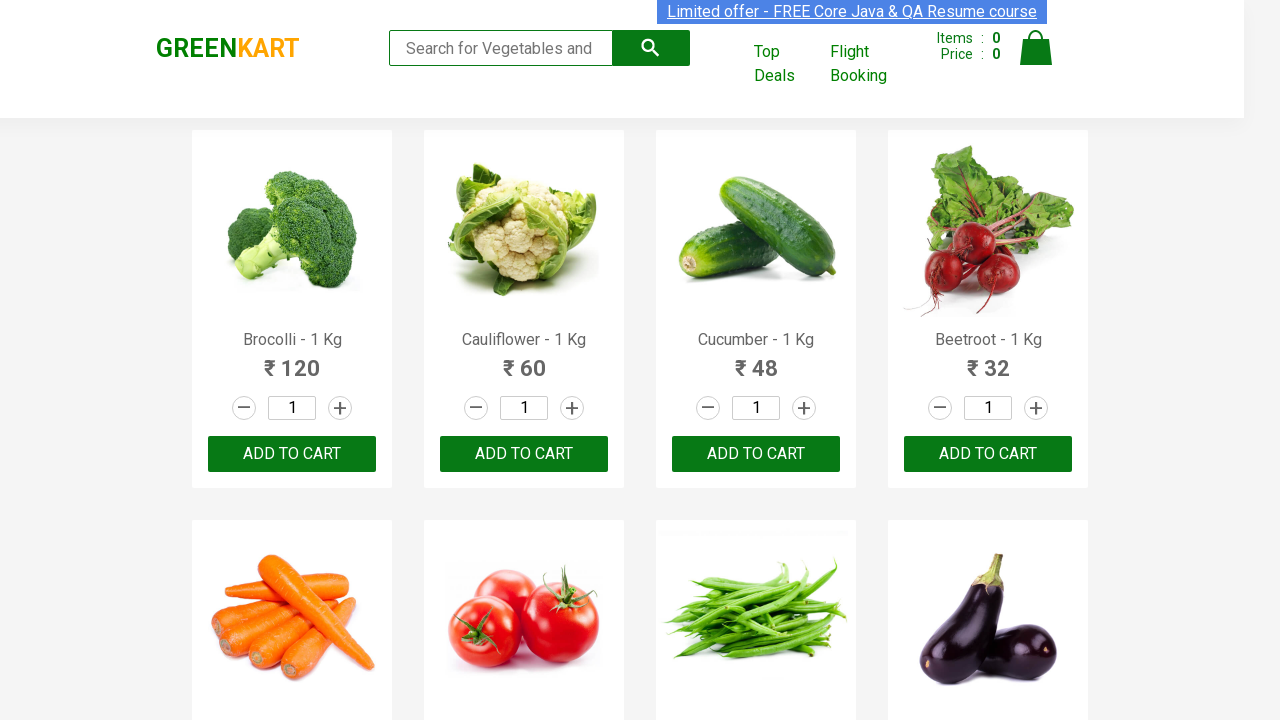

Added Brocolli to cart
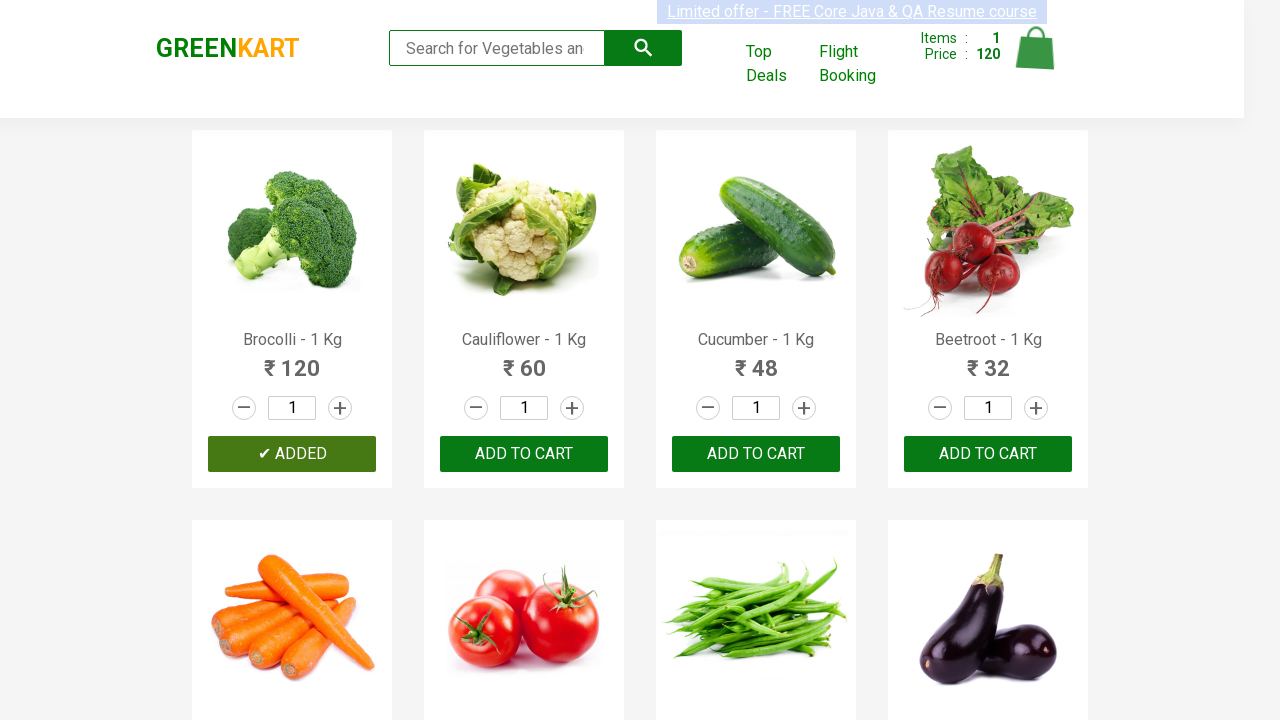

Added Cucumber to cart
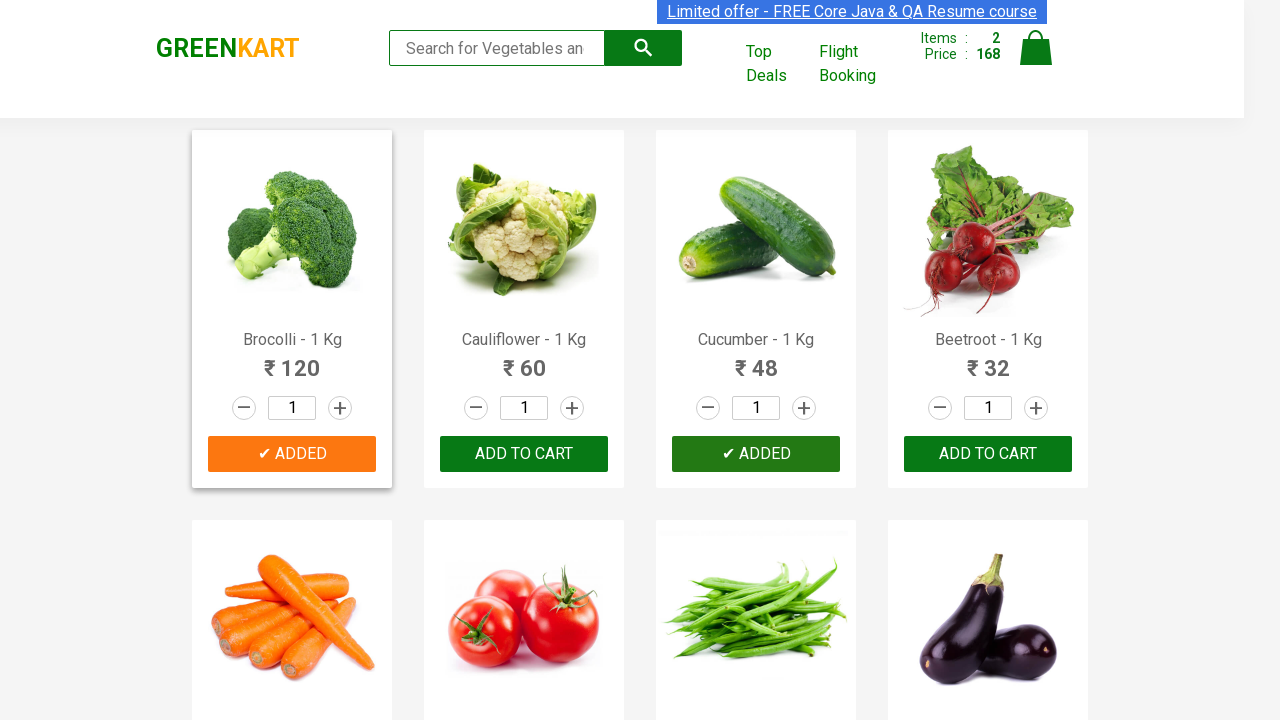

Added Beetroot to cart
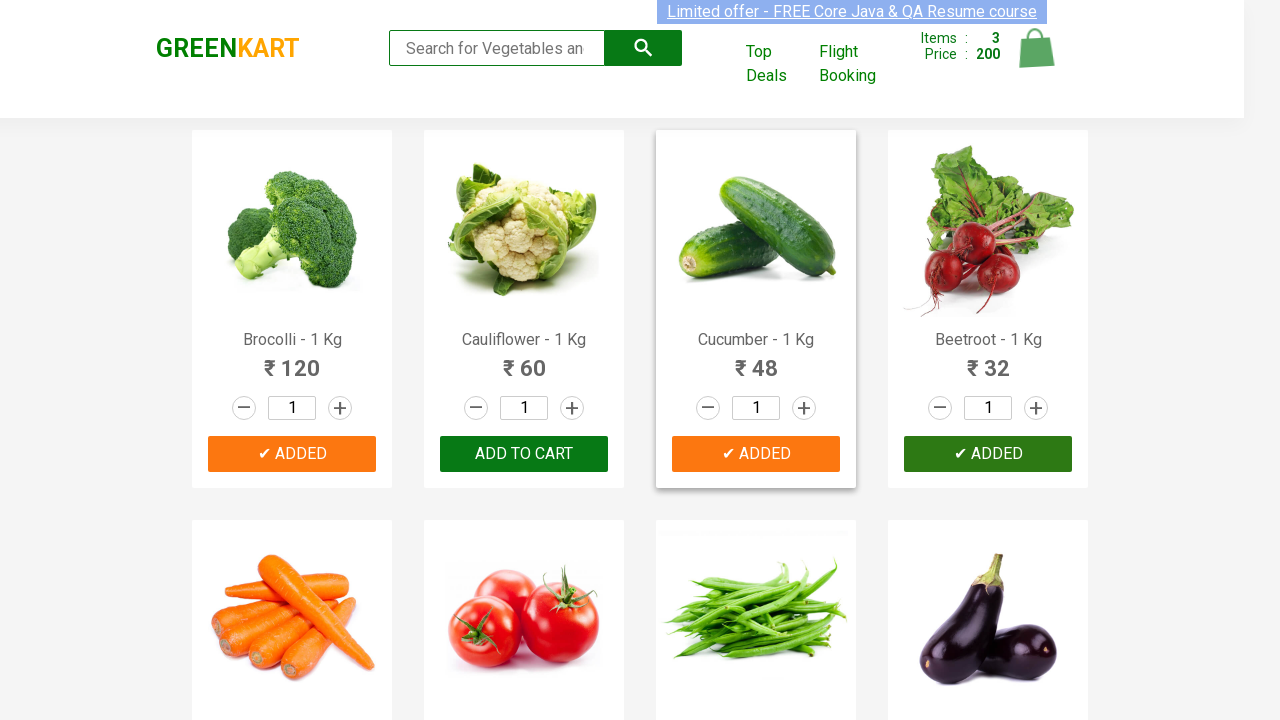

Clicked cart icon to view cart at (1036, 48) on img[alt='Cart']
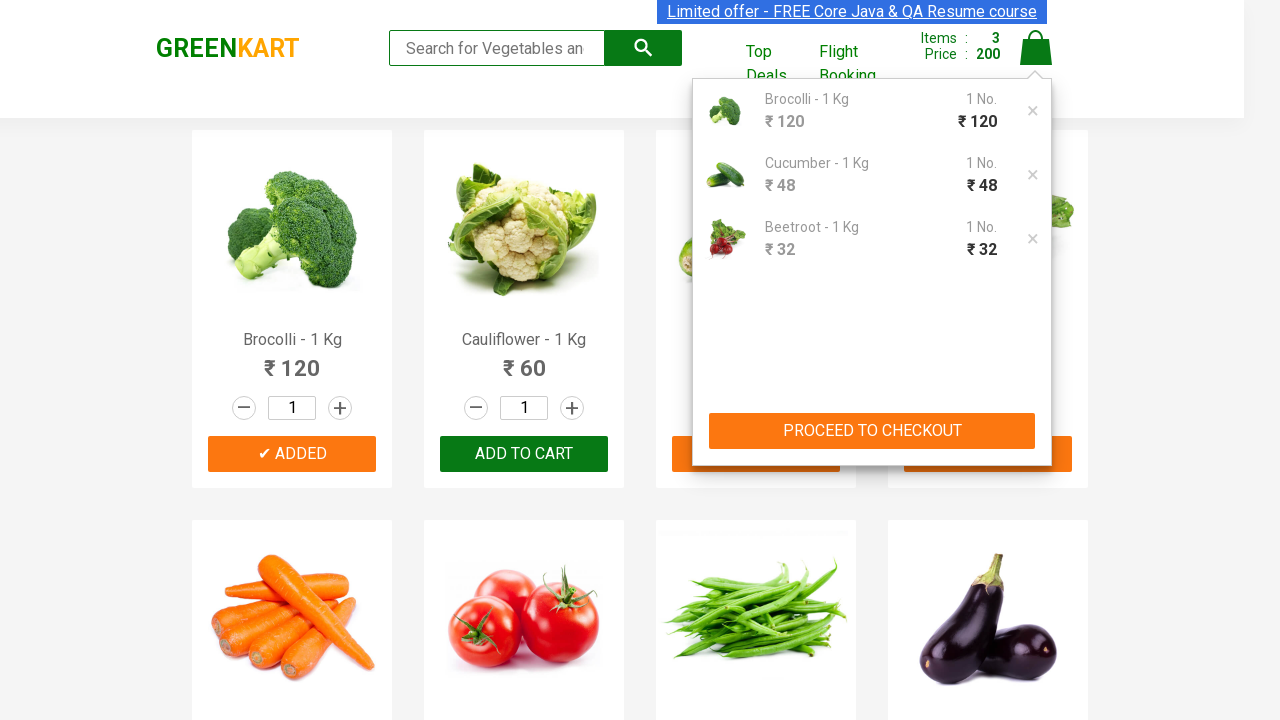

Clicked PROCEED TO CHECKOUT button at (872, 431) on button:has-text('PROCEED TO CHECKOUT')
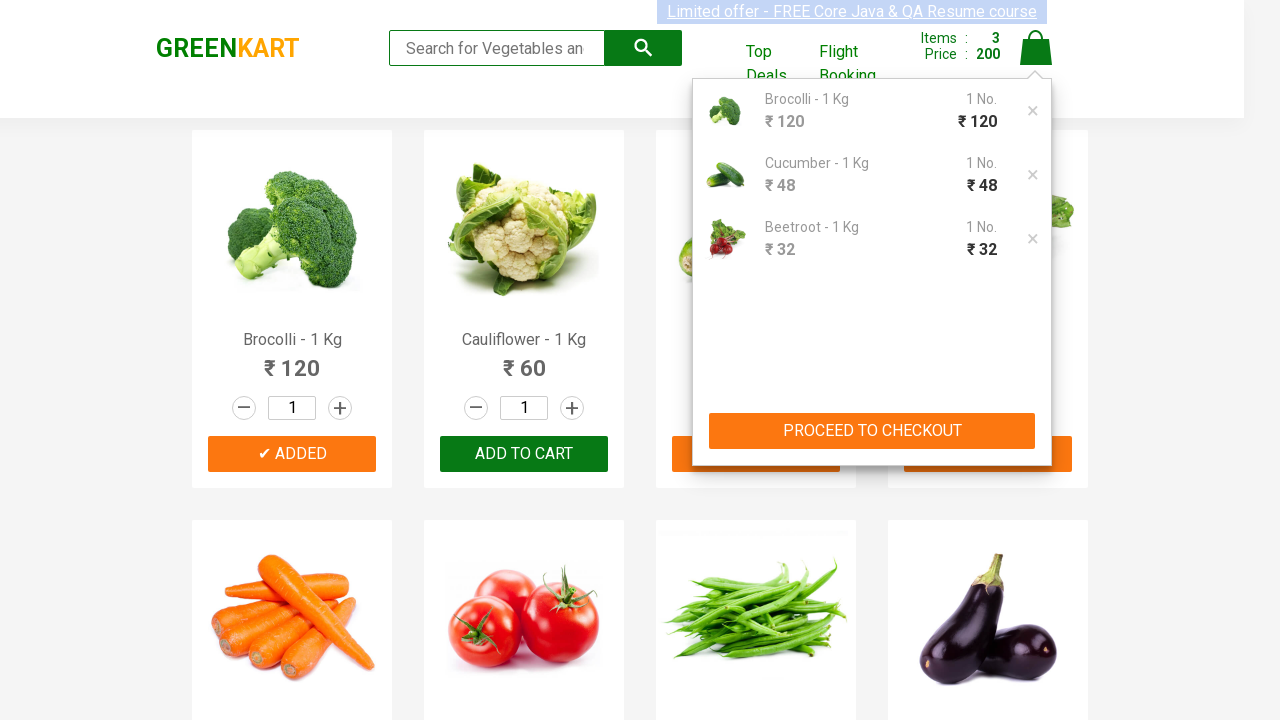

Promo code input field became visible
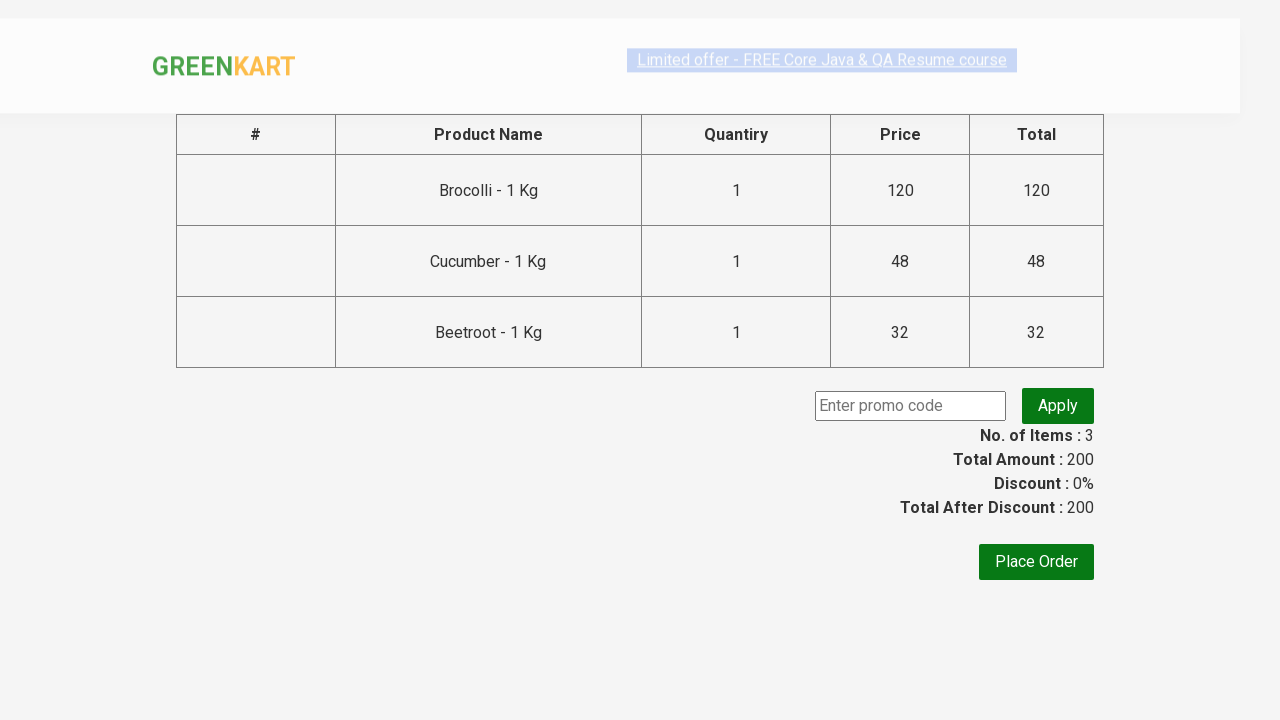

Filled promo code field with 'rahulshettyacademy' on input.promoCode
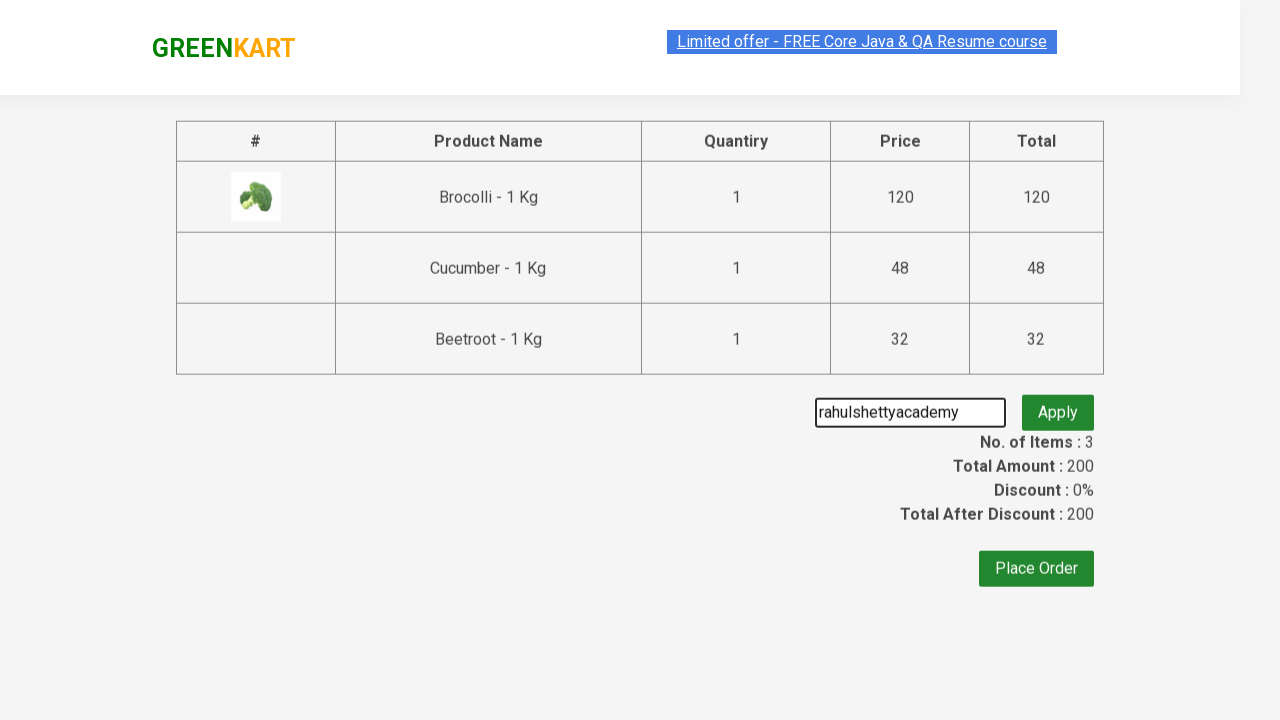

Clicked Apply button to apply promo code at (1058, 406) on button.promoBtn
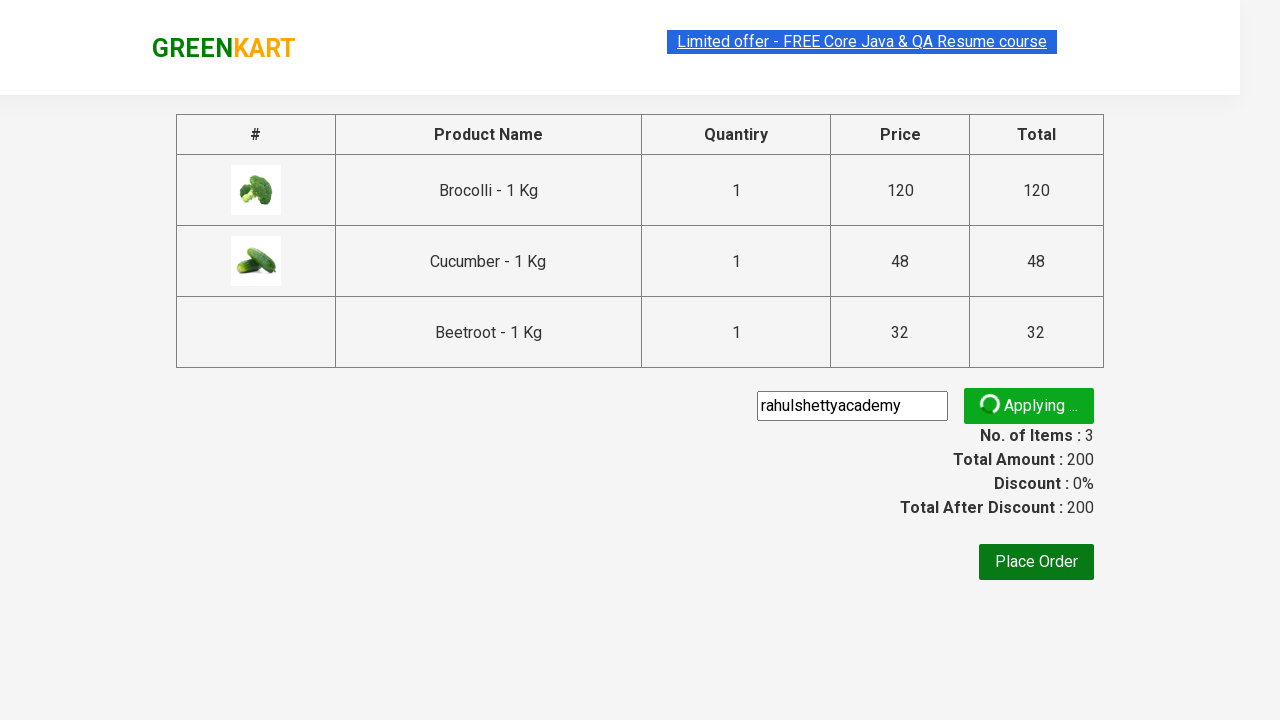

Promo info message appeared on the page
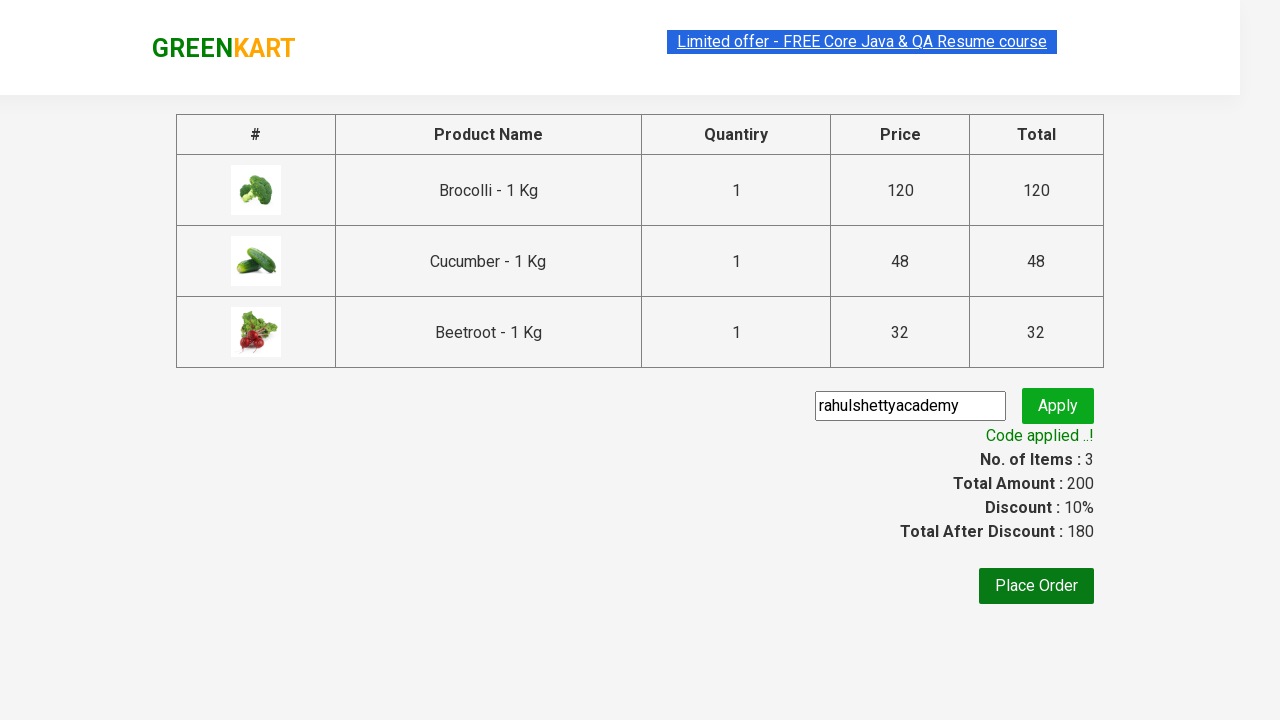

Retrieved promo info text: Code applied ..!
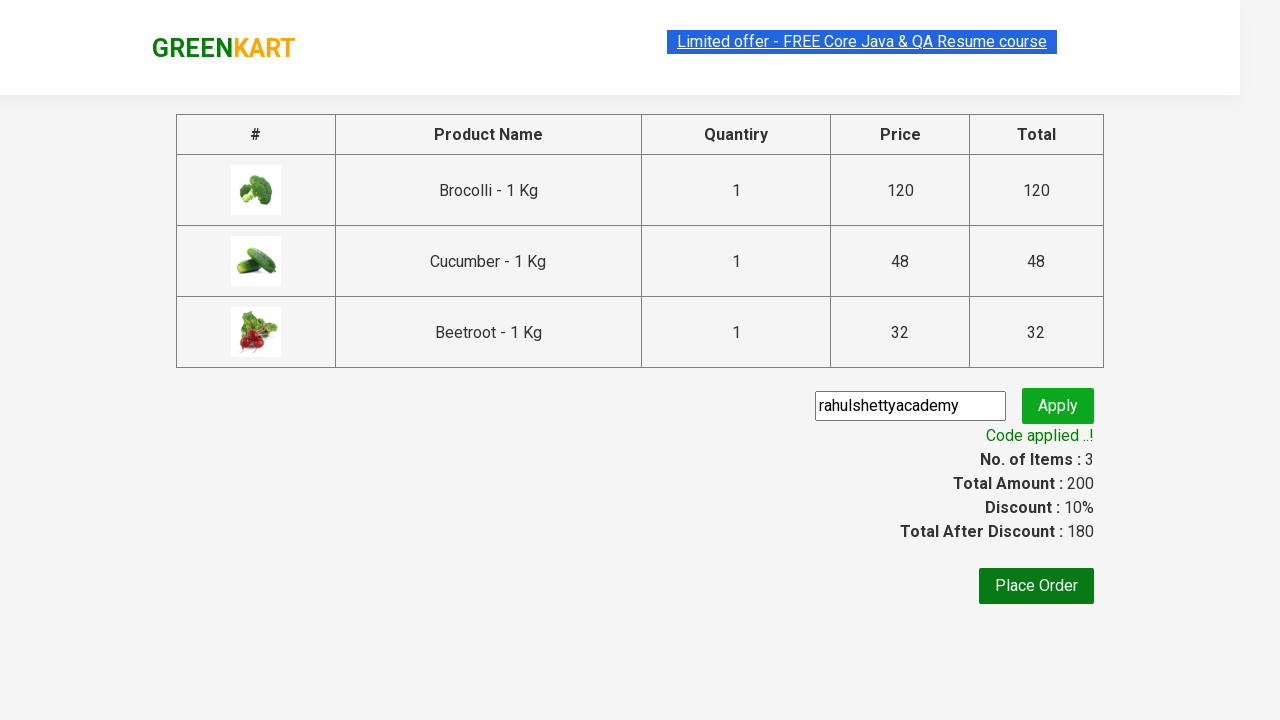

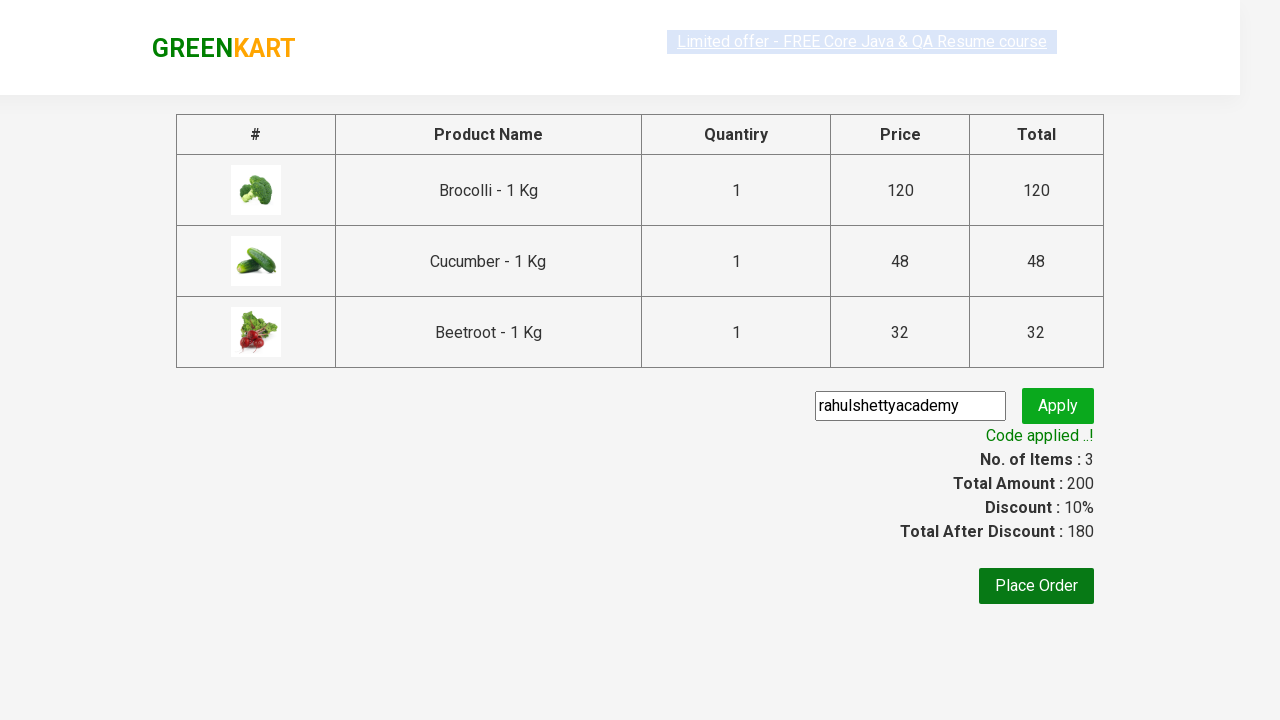